Navigates to Flipkart homepage and waits for the page to load

Starting URL: https://www.flipkart.com

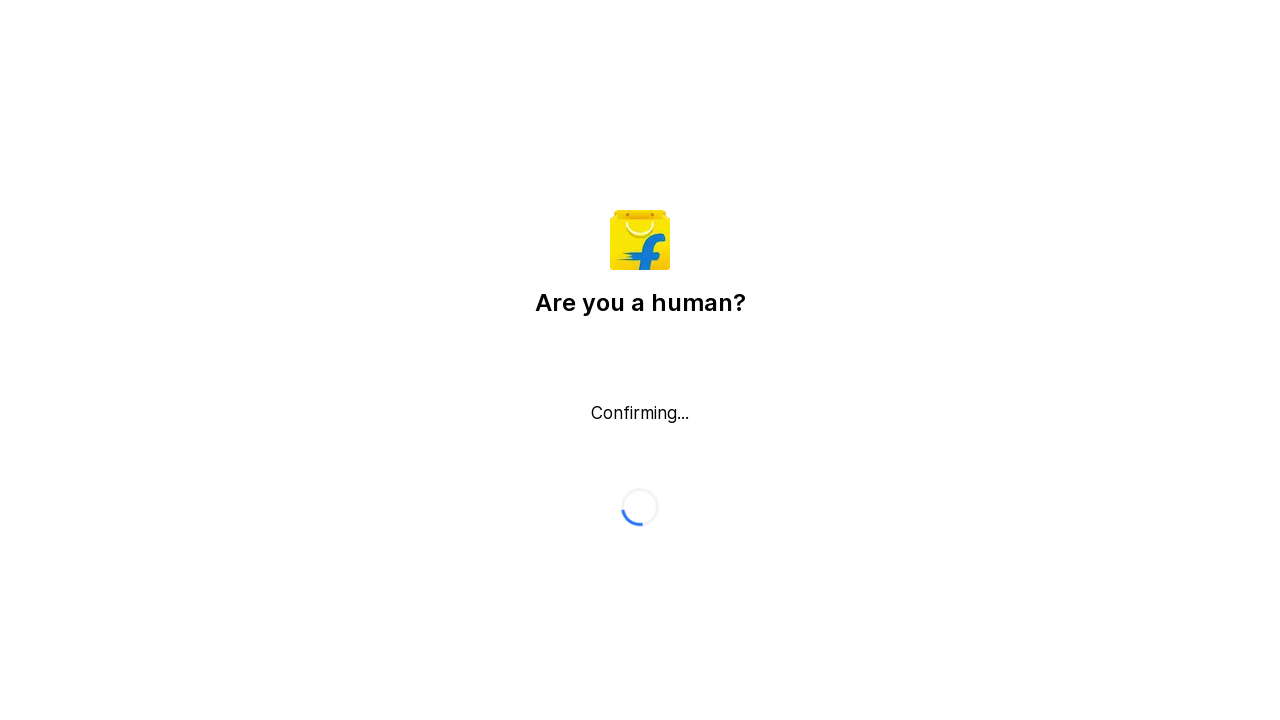

Waited for page DOM content to load
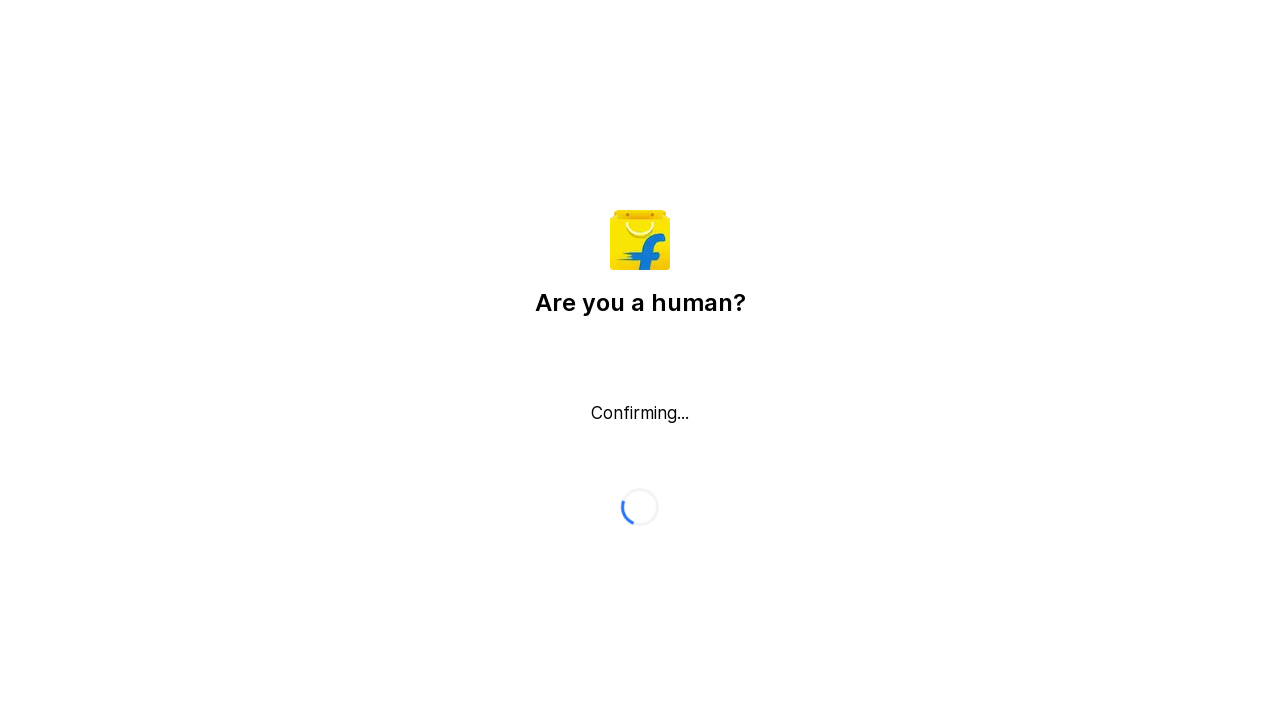

Verified page loaded by confirming body element is present
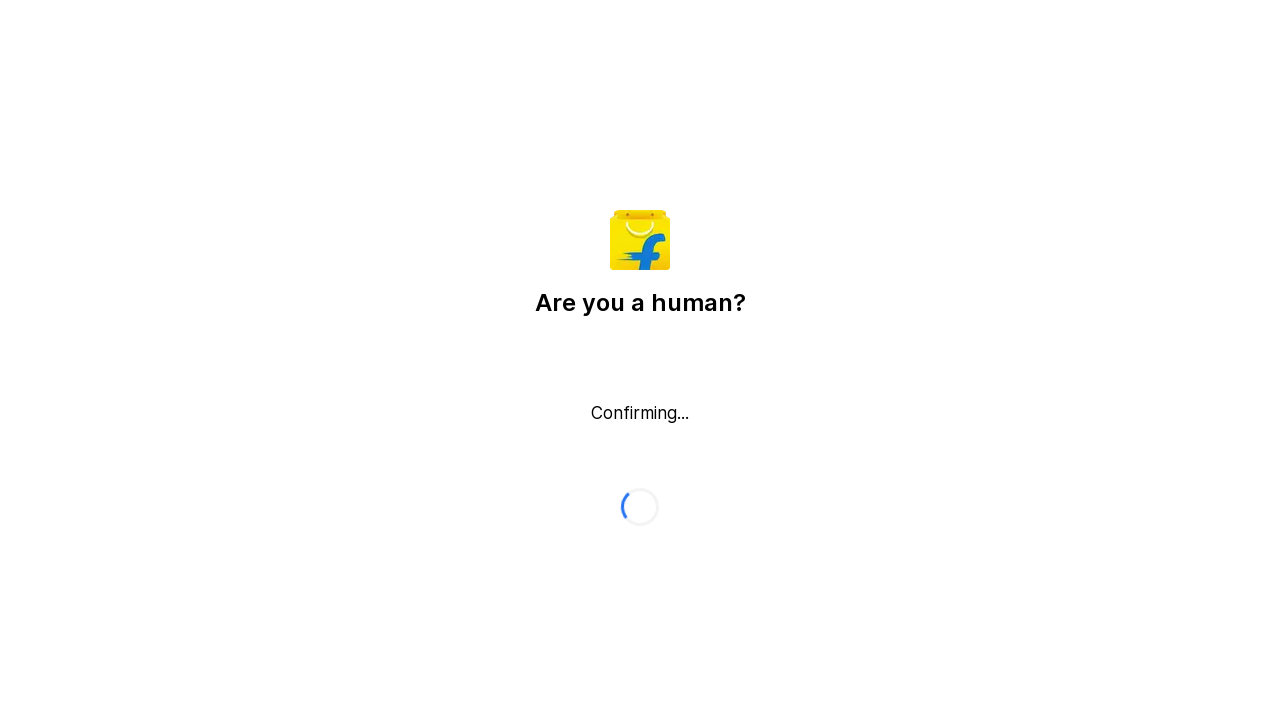

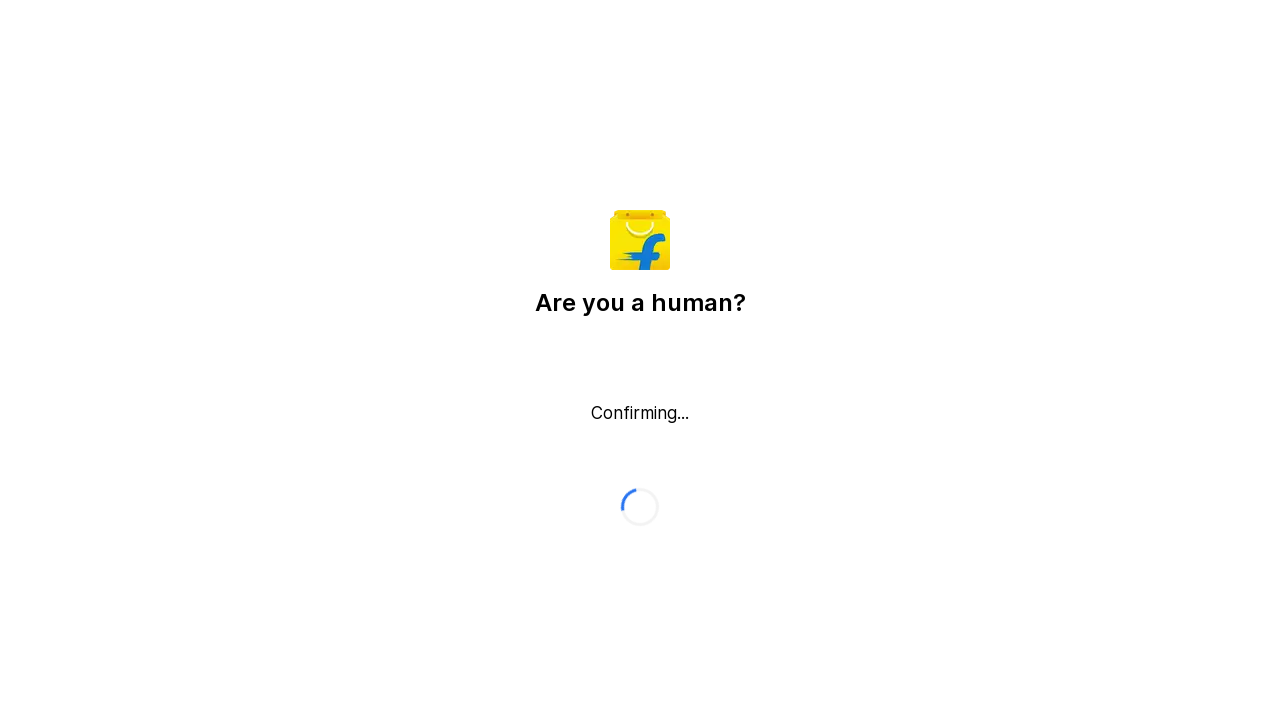